Tests navigation to the Technical Support page and verifies that the main support header is displayed.

Starting URL: https://www.habr.com/

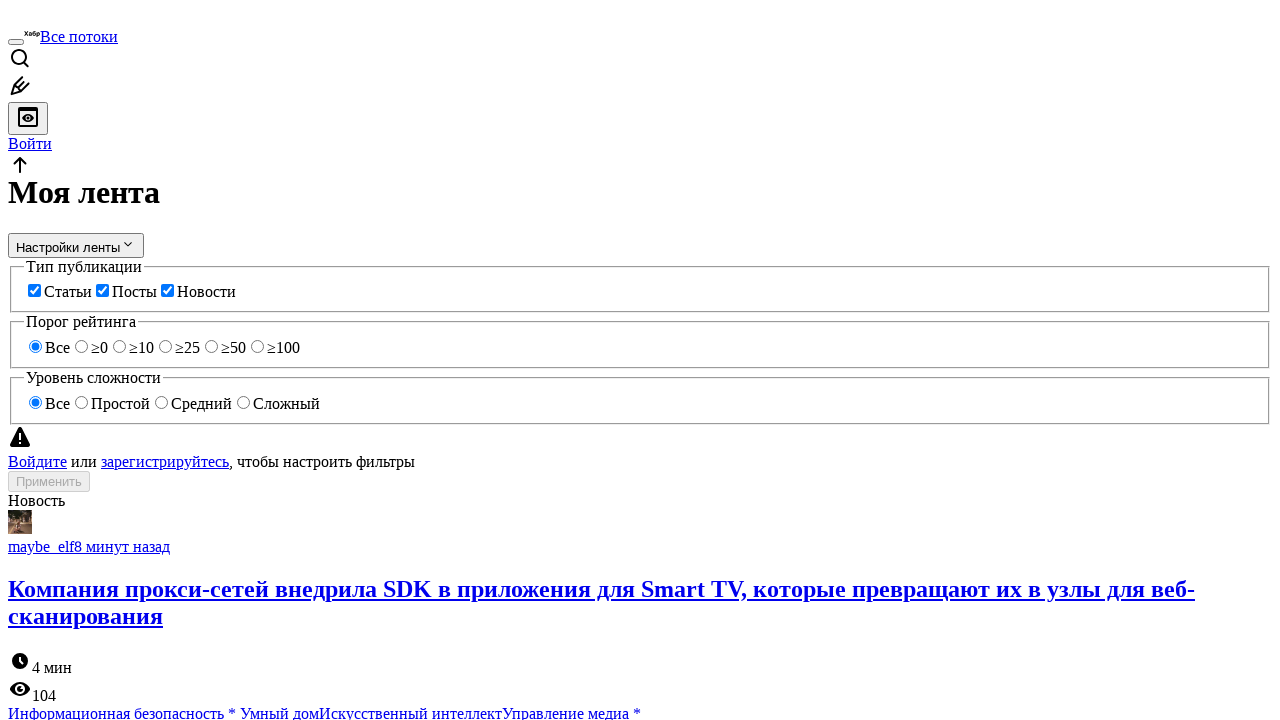

Clicked on 'Техническая поддержка' (Technical Support) button at (208, 683) on xpath=//*[contains(text(),'Техническая поддержка')]
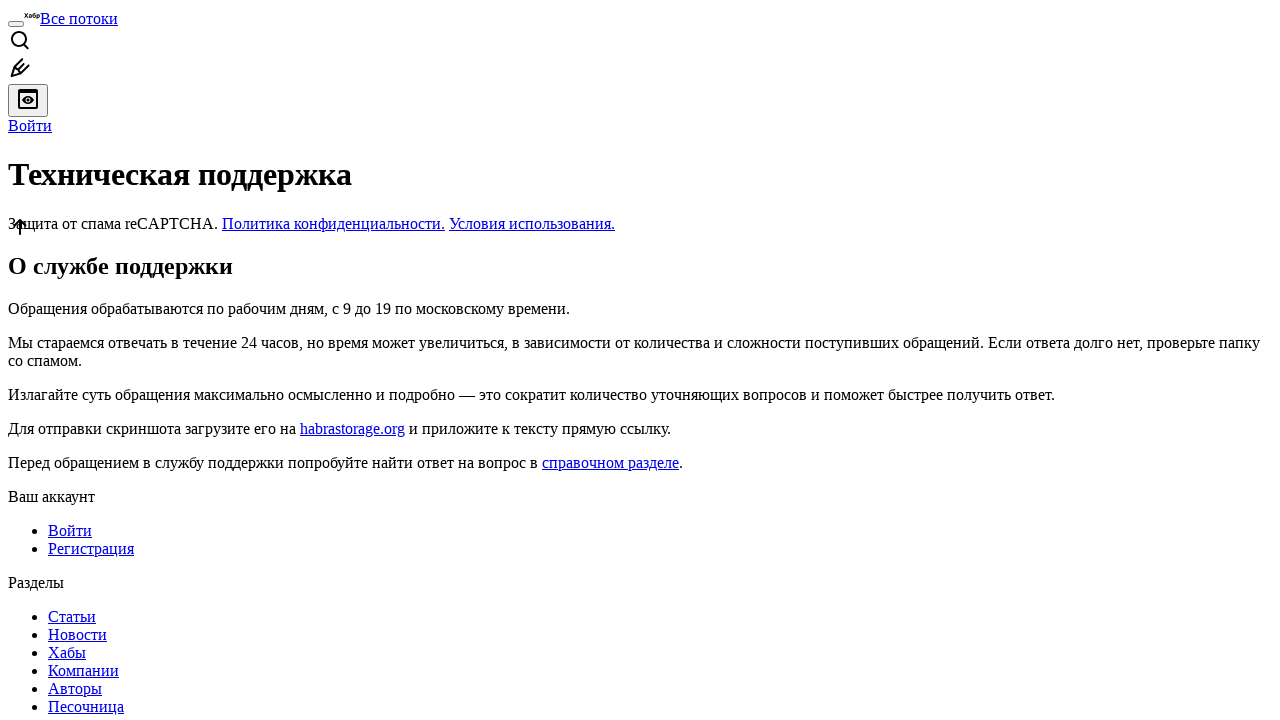

Technical Support page loaded and main header 'Техническая поддержка' is displayed
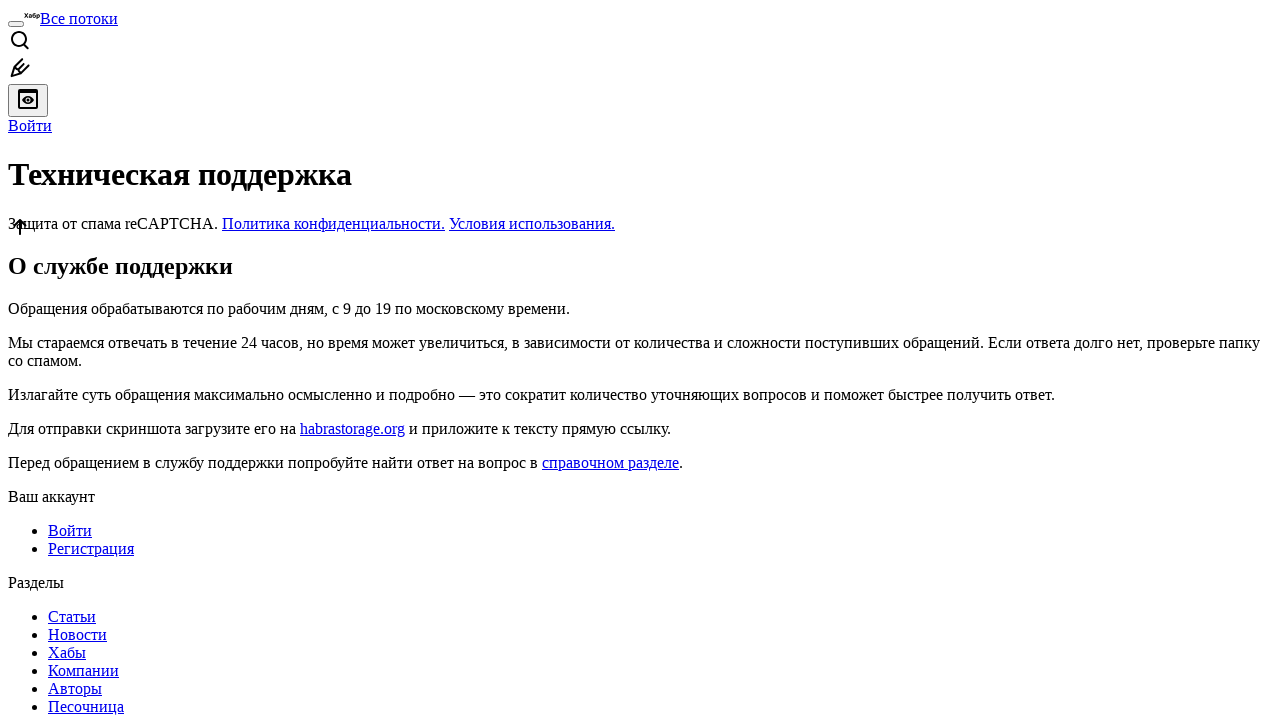

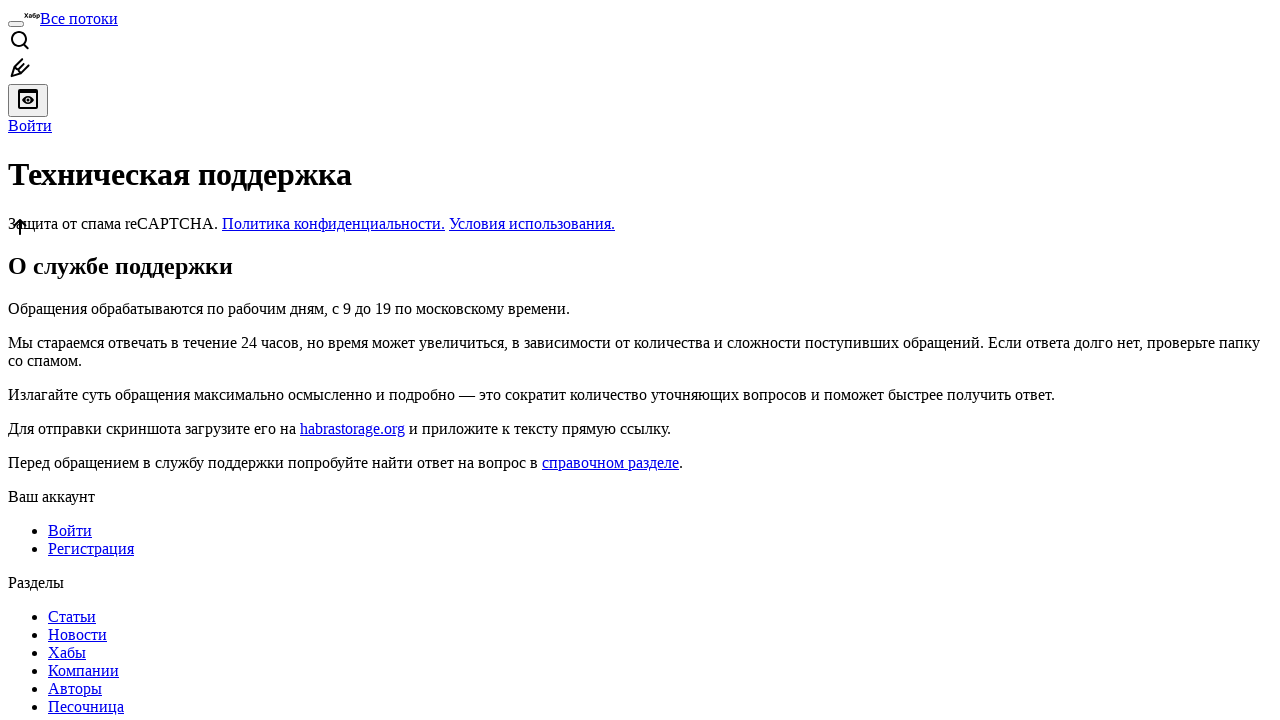